Performs a drag and drop action from a draggable element to a droppable target element

Starting URL: https://crossbrowsertesting.github.io/drag-and-drop

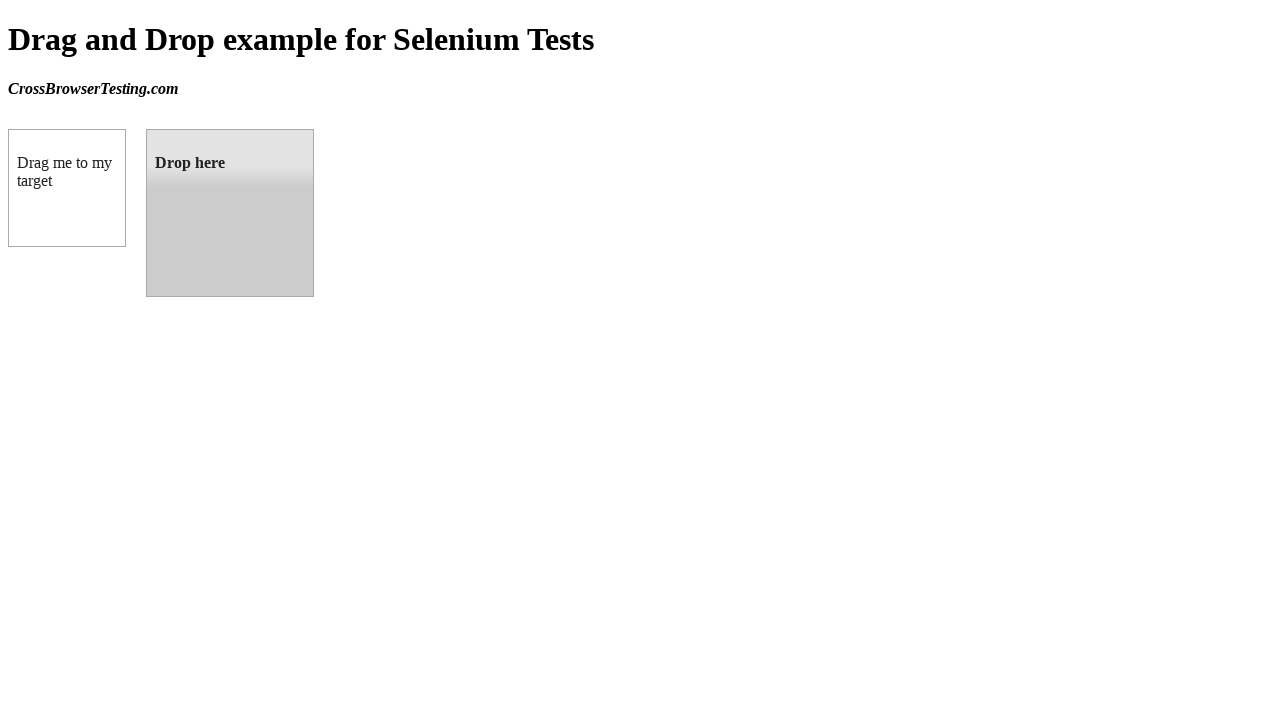

Located the draggable element with id 'draggable'
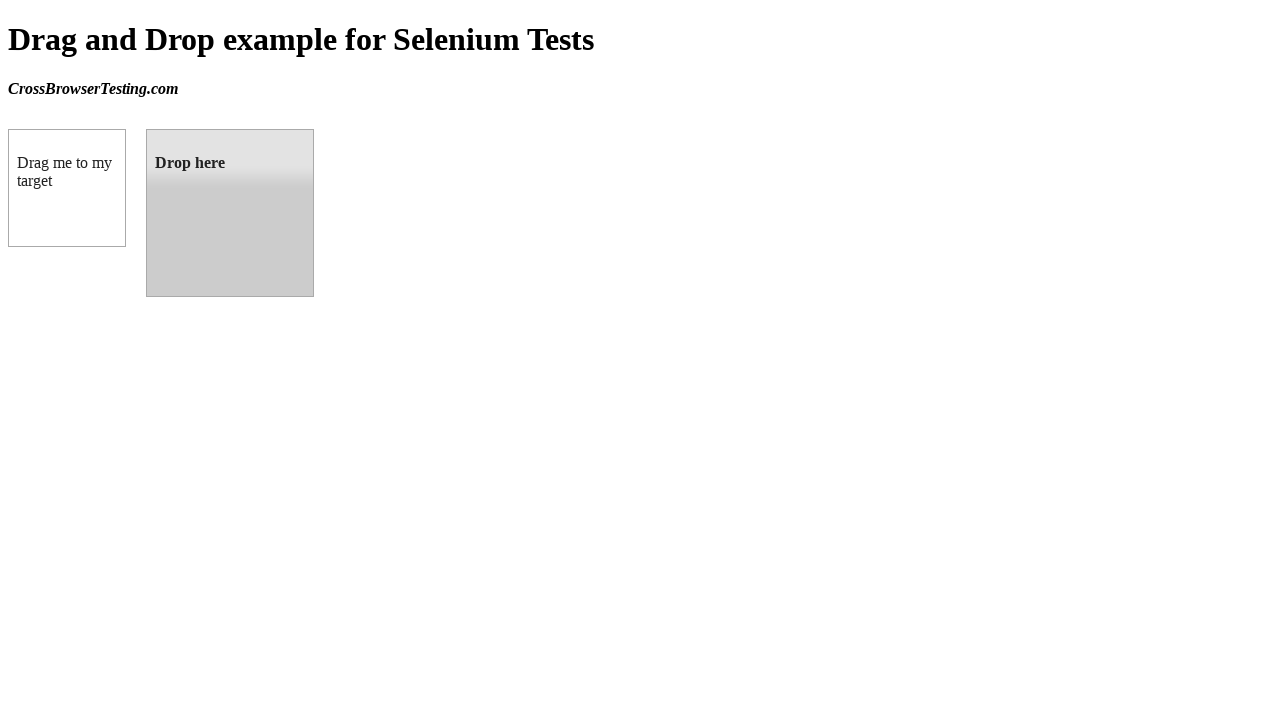

Located the droppable target element with id 'droppable'
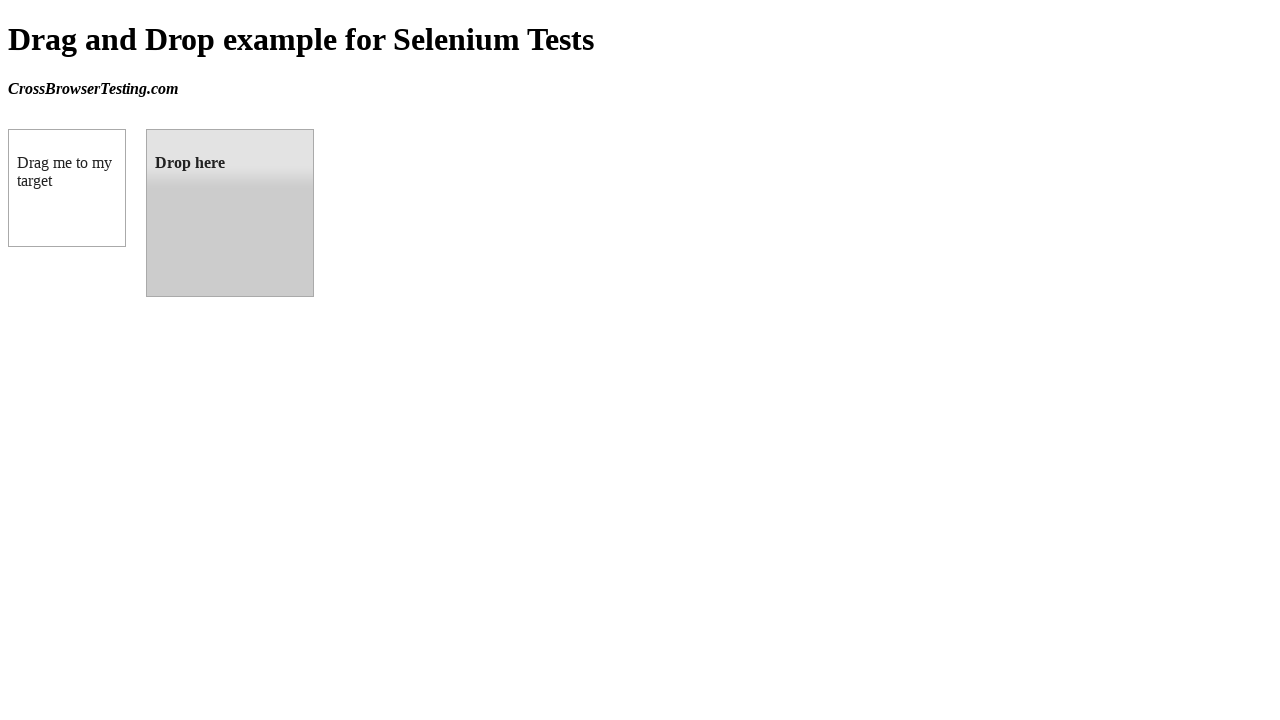

Performed drag and drop action from draggable element to droppable target at (230, 213)
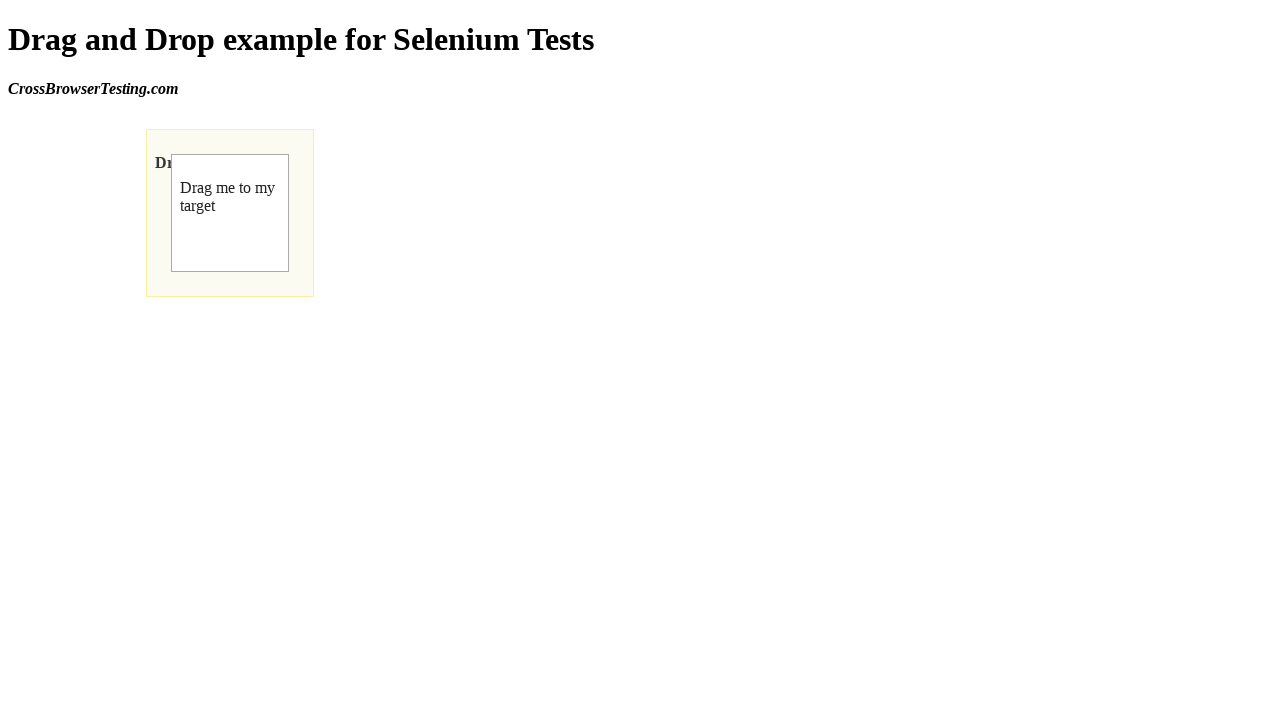

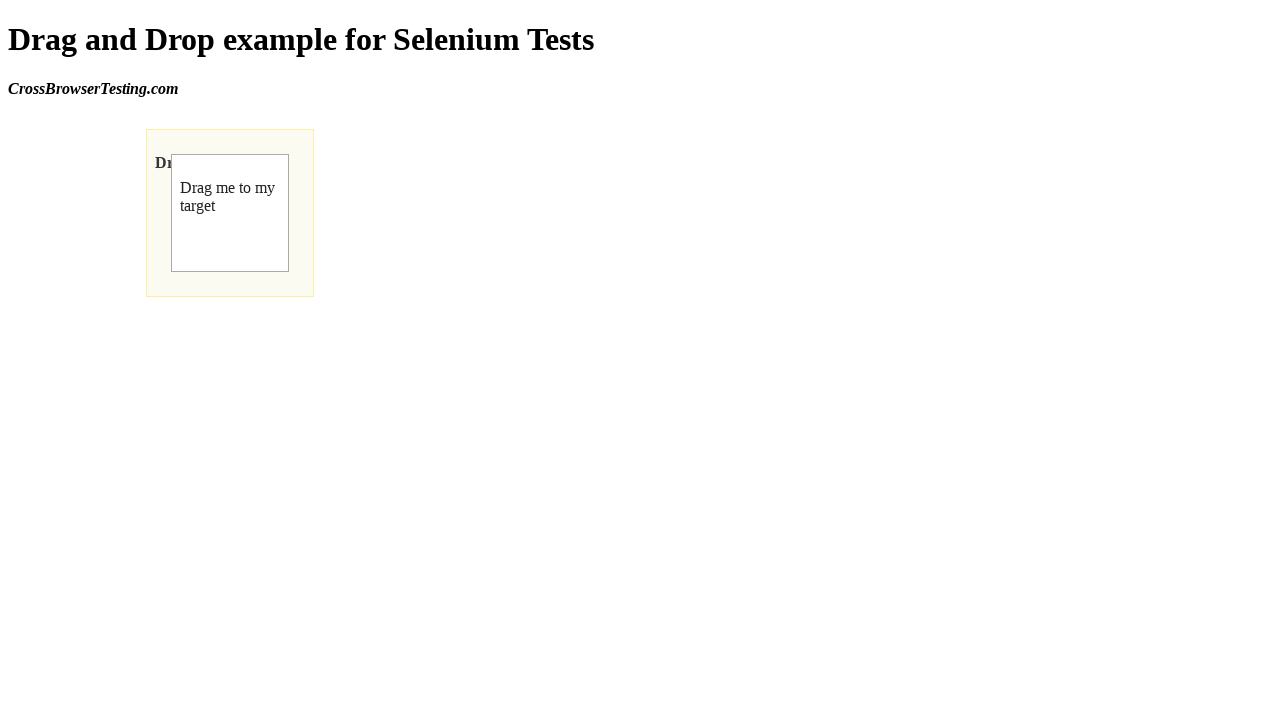